Tests filling a search input field with text on the jQuery website

Starting URL: https://jquery.com

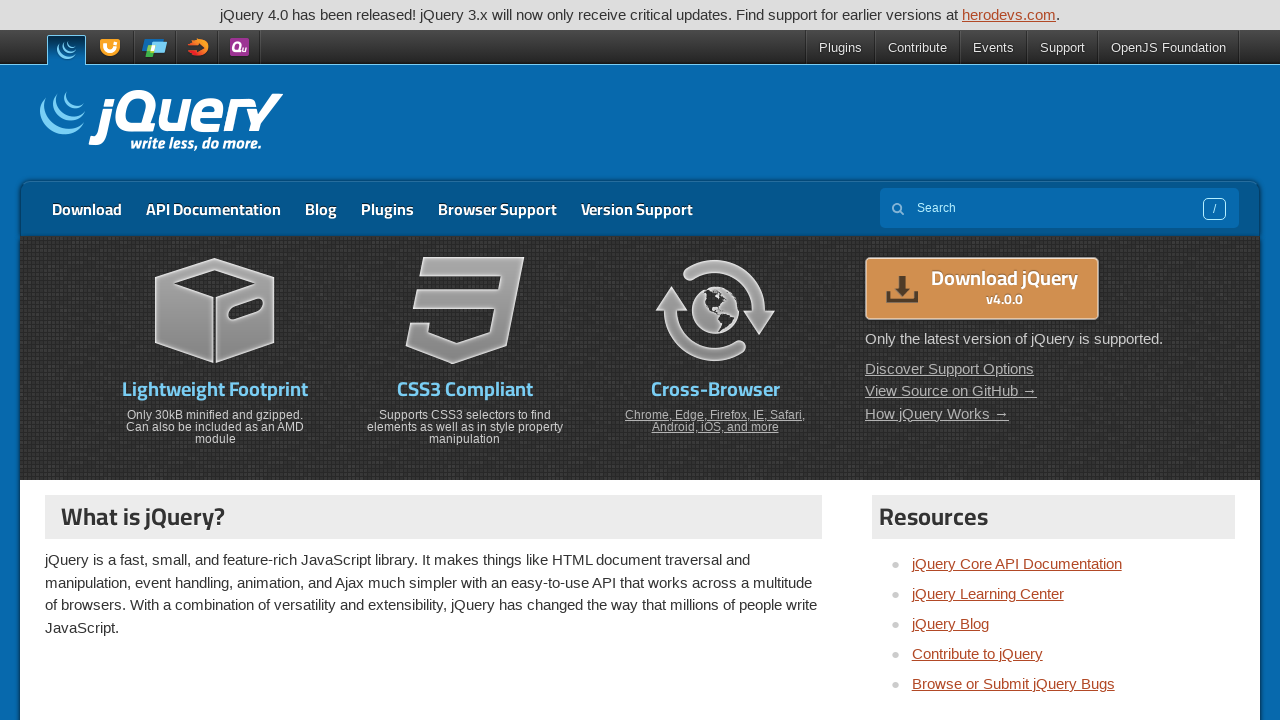

Filled search input field with 'This is a test' on jQuery website on input[name='s']
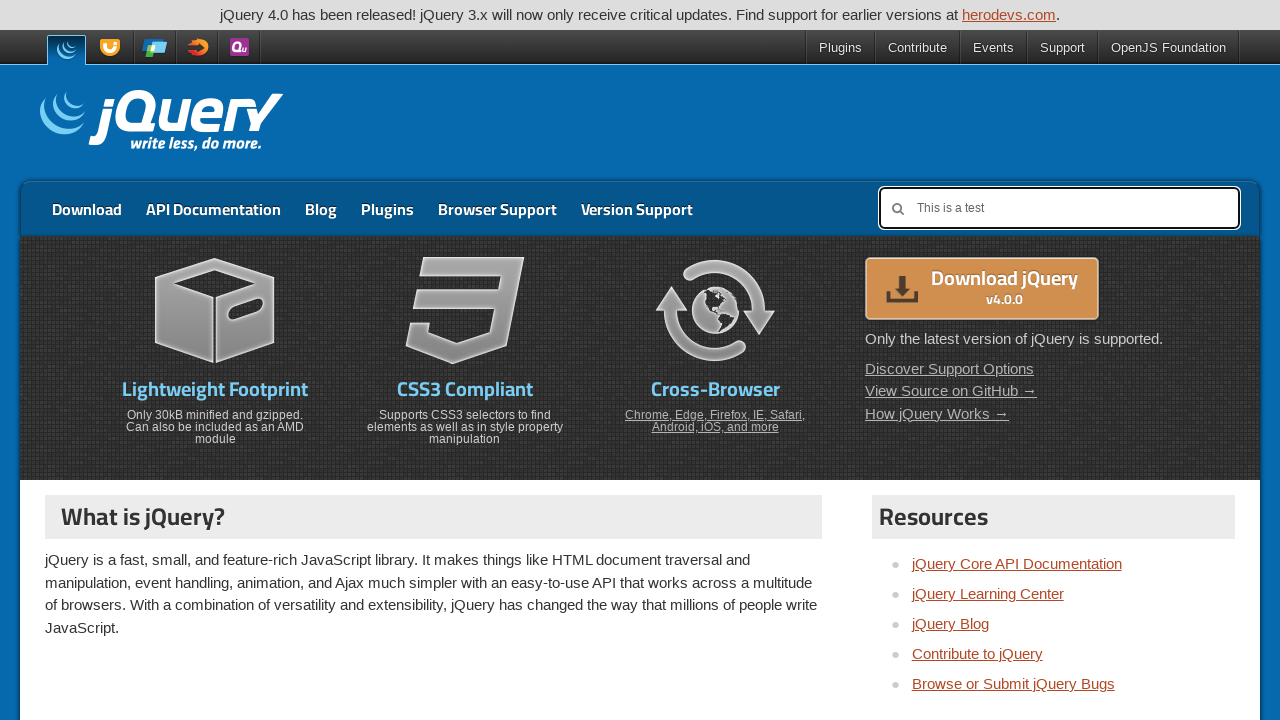

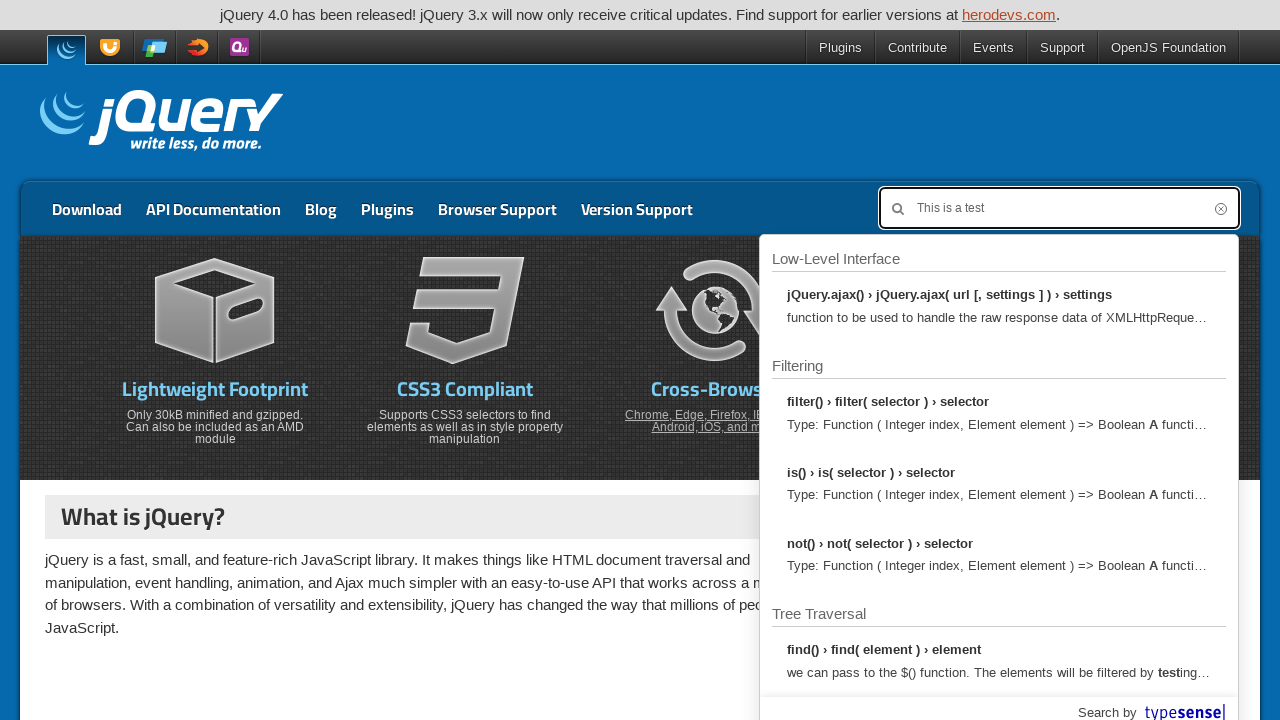